Tests the search functionality on livelib.ru by clicking the search field, entering a book title query, and submitting the search

Starting URL: https://www.livelib.ru/

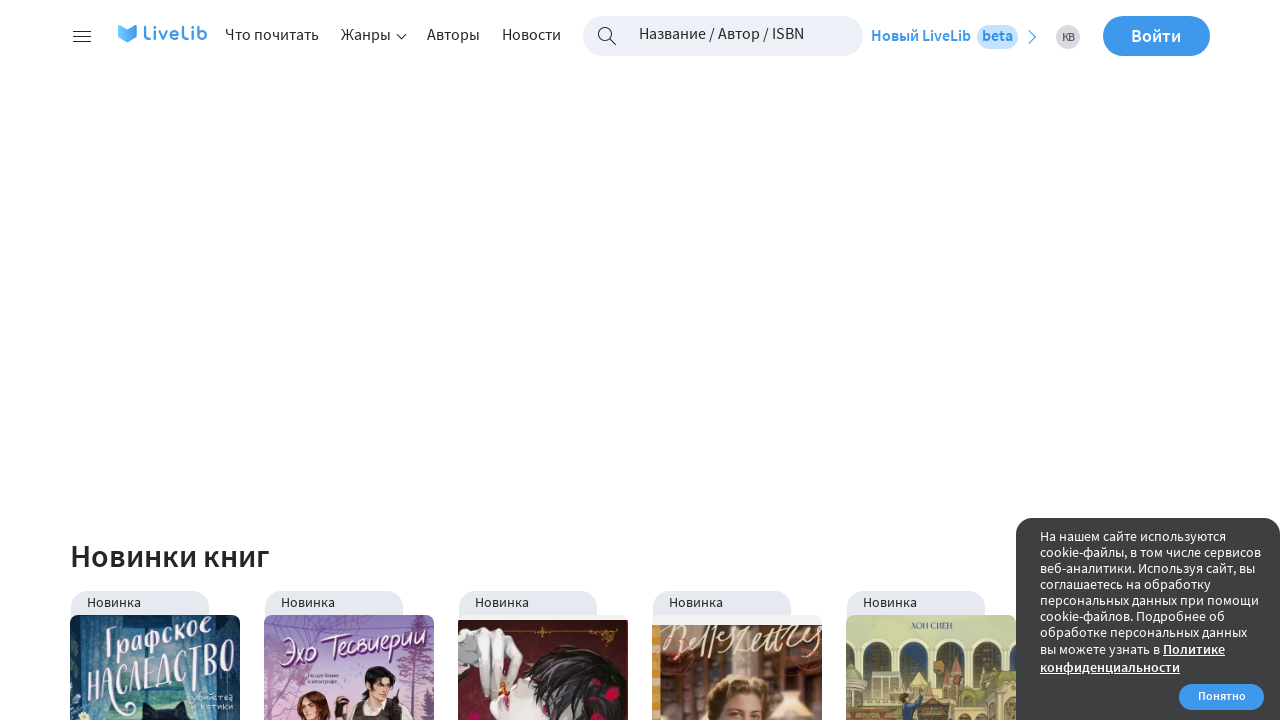

Clicked on search form to activate it at (723, 40) on #header-top-search-form
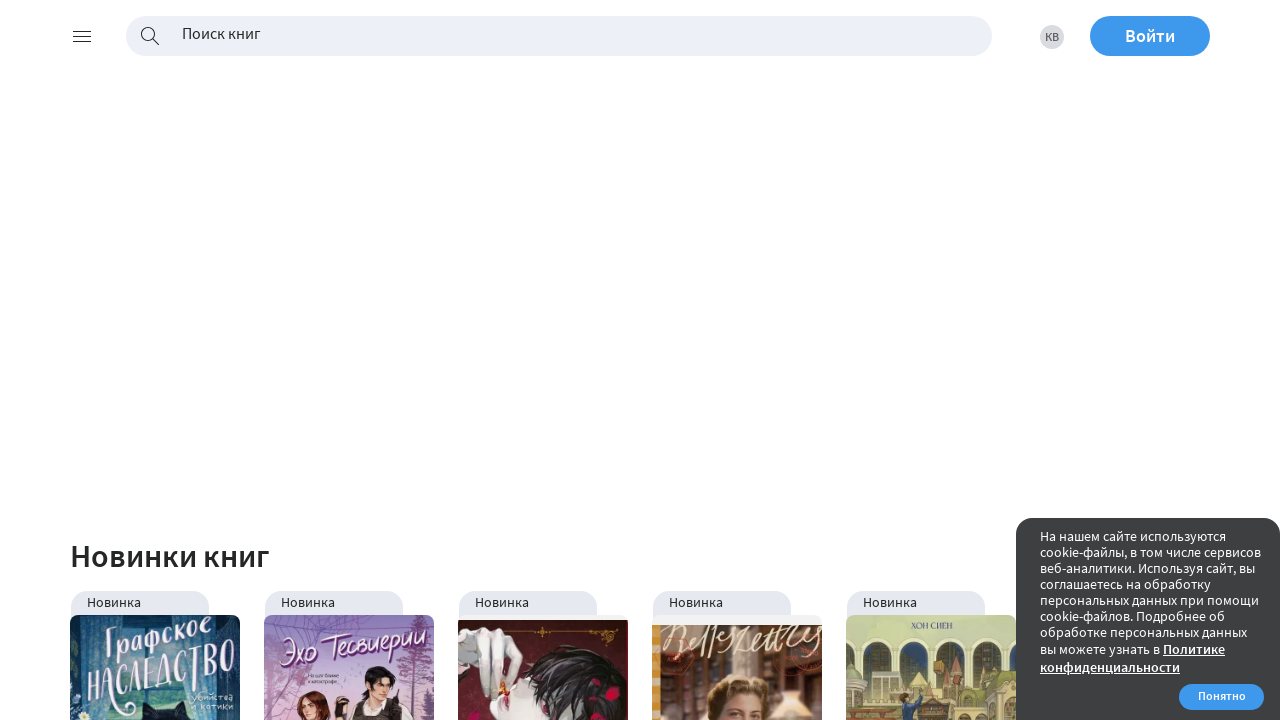

Search input field became visible
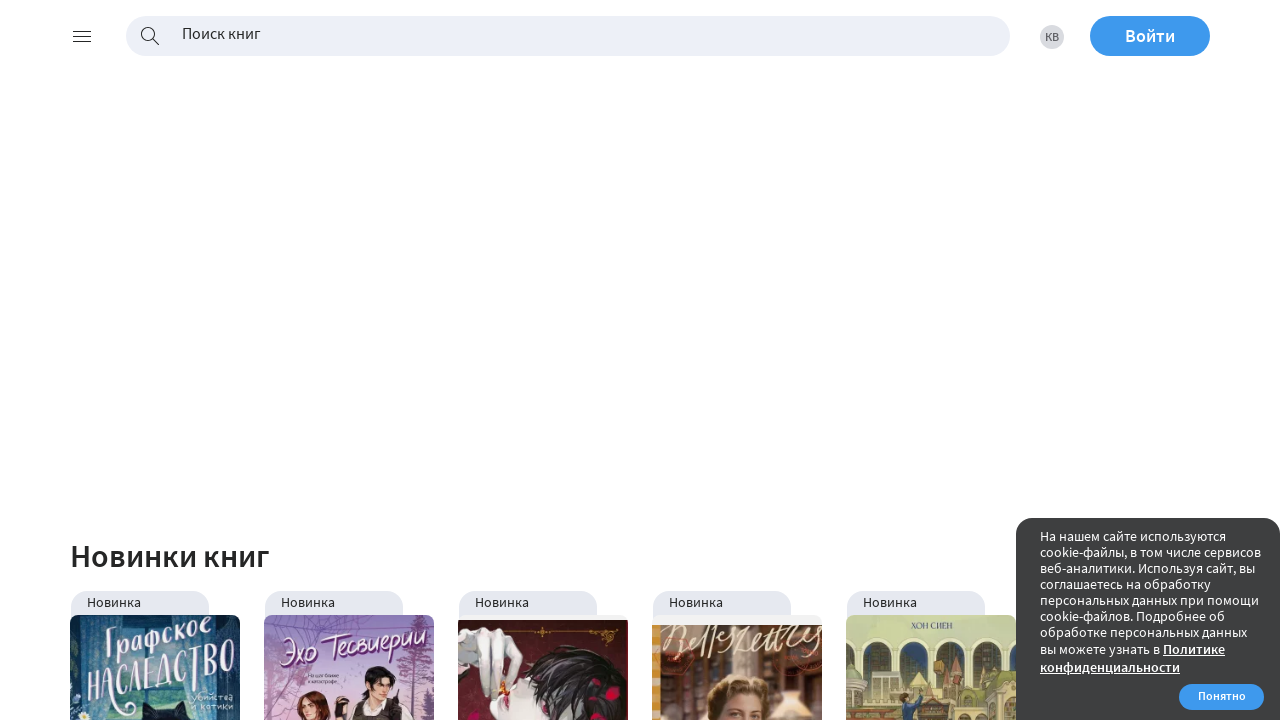

Entered book title 'мастер и маргарита' in search field on .ll-input-search
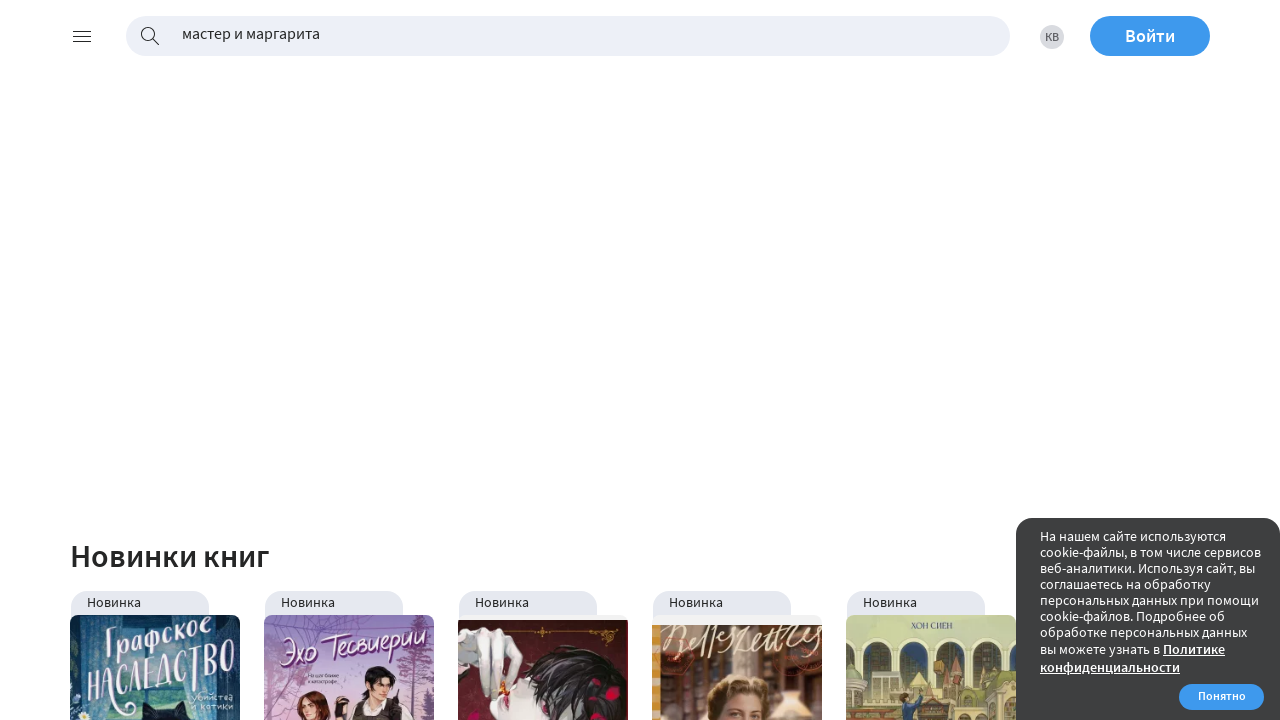

Submitted search query by pressing Enter on .ll-input-search
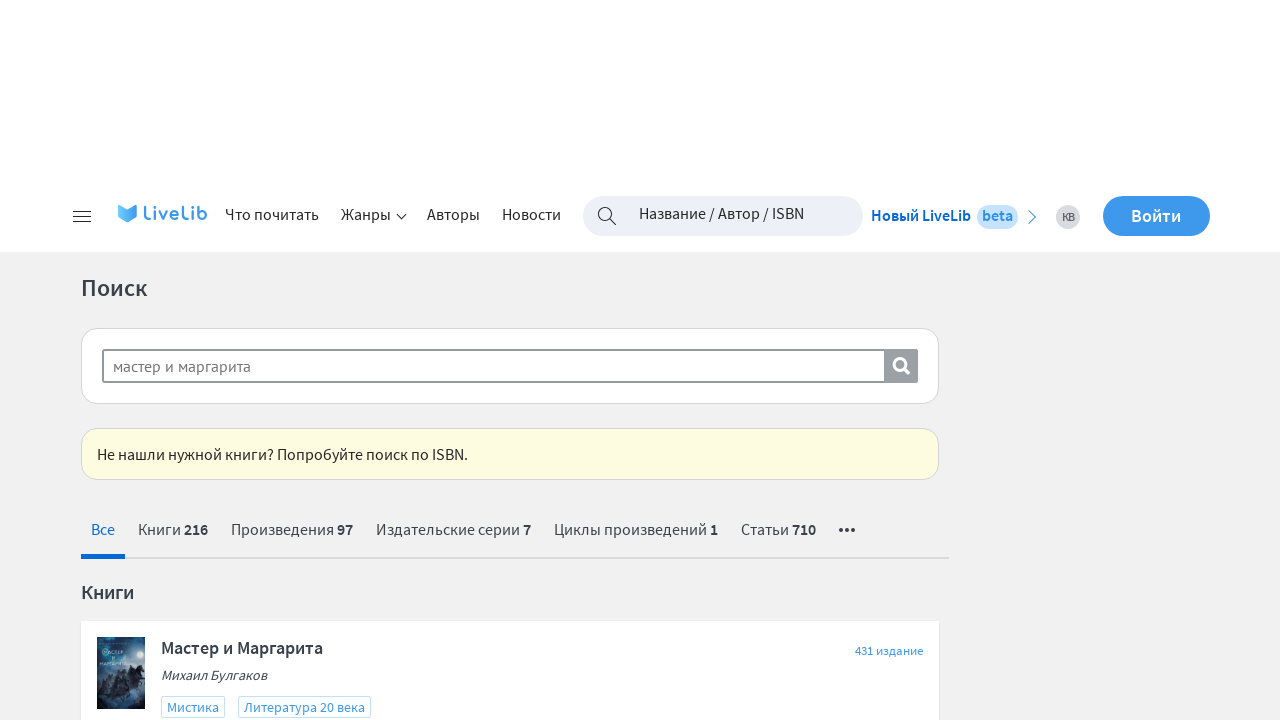

Search results loaded and button became visible
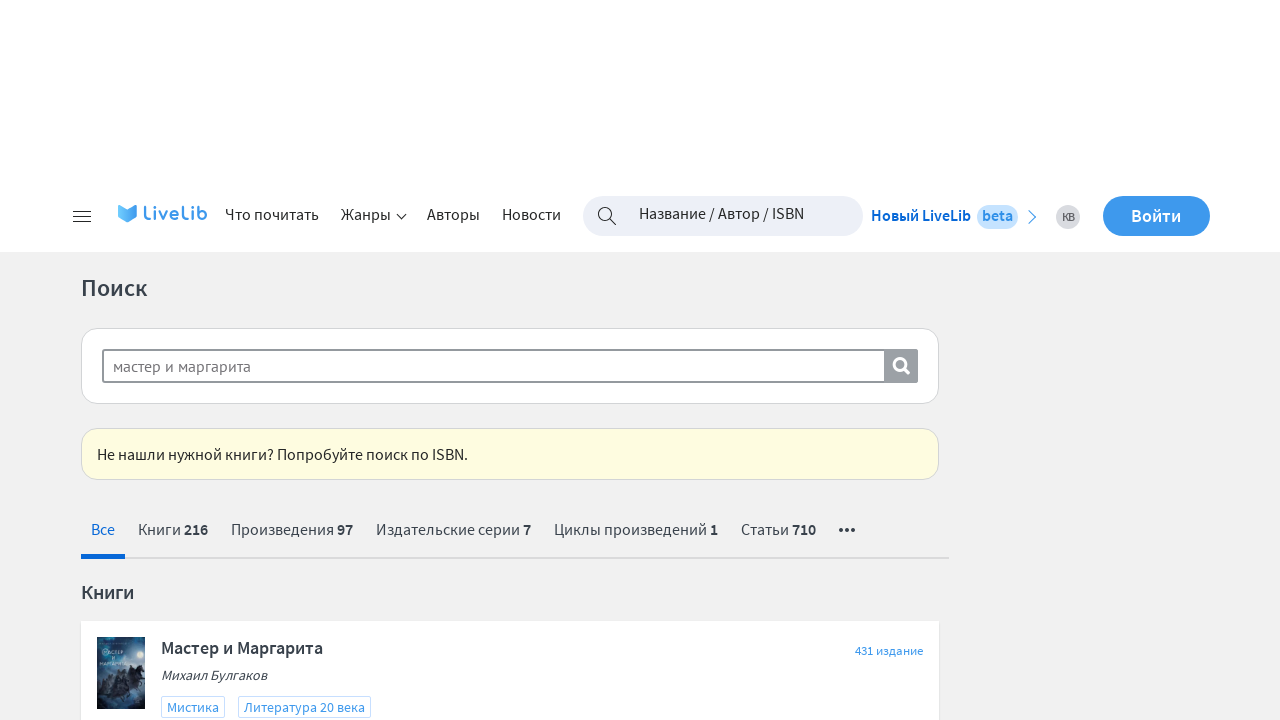

Pressed ArrowDown to scroll through search results (1/5) on .btn-search-new
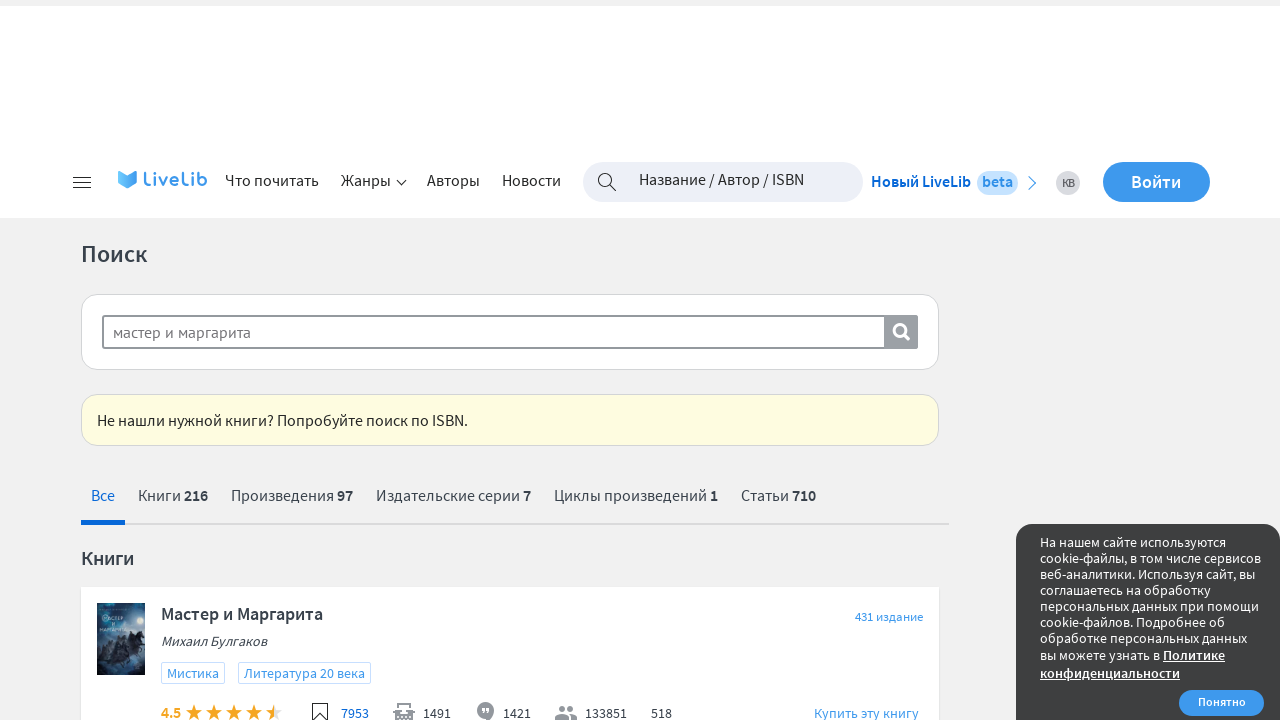

Pressed ArrowDown to scroll through search results (2/5) on .btn-search-new
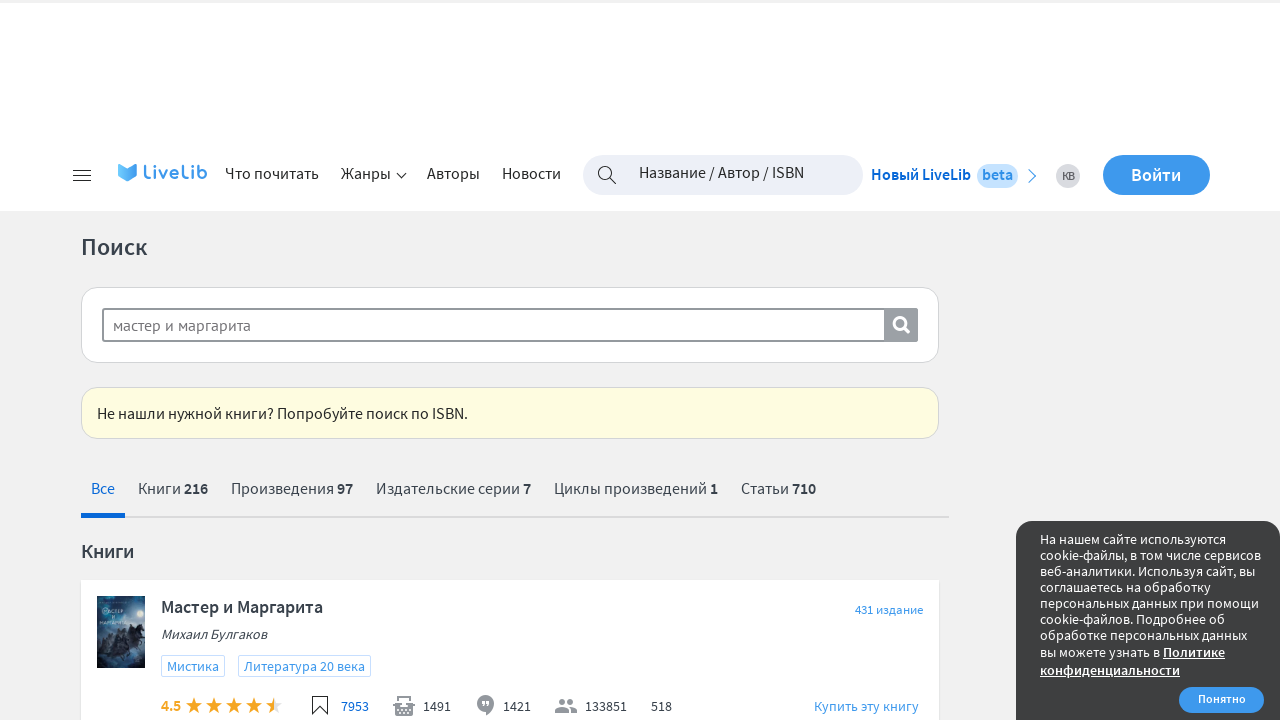

Pressed ArrowDown to scroll through search results (3/5) on .btn-search-new
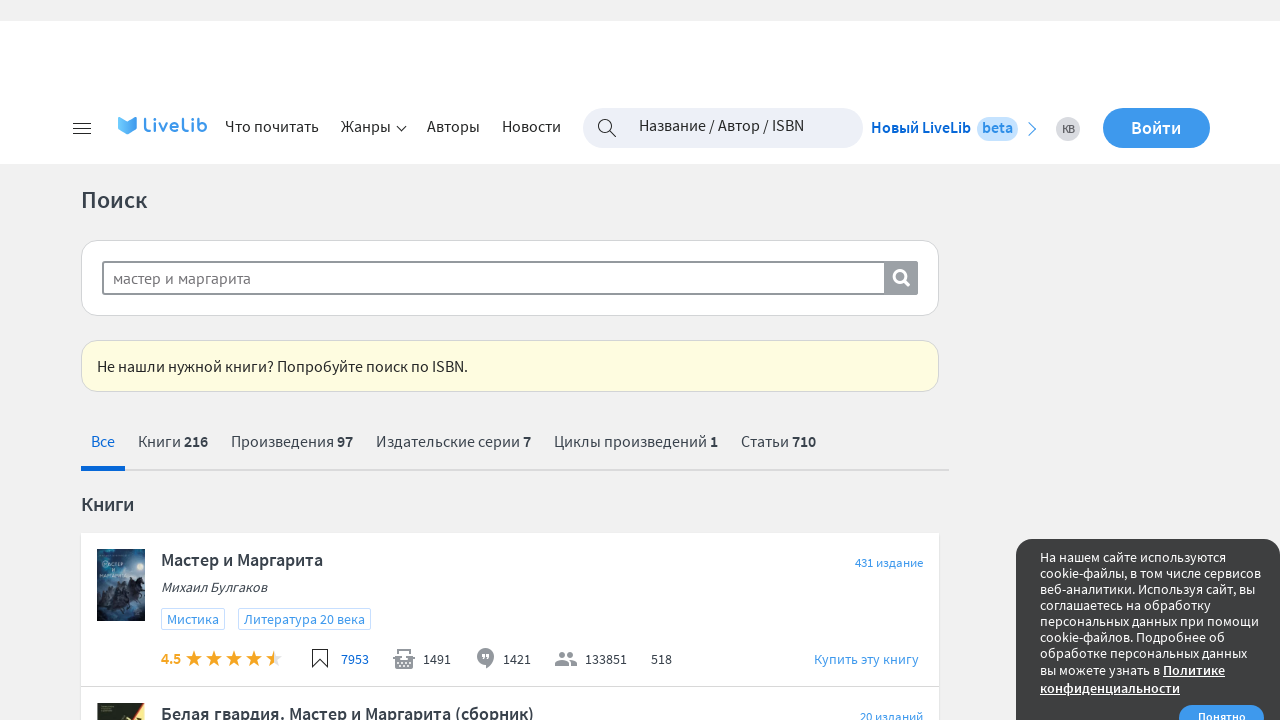

Pressed ArrowDown to scroll through search results (4/5) on .btn-search-new
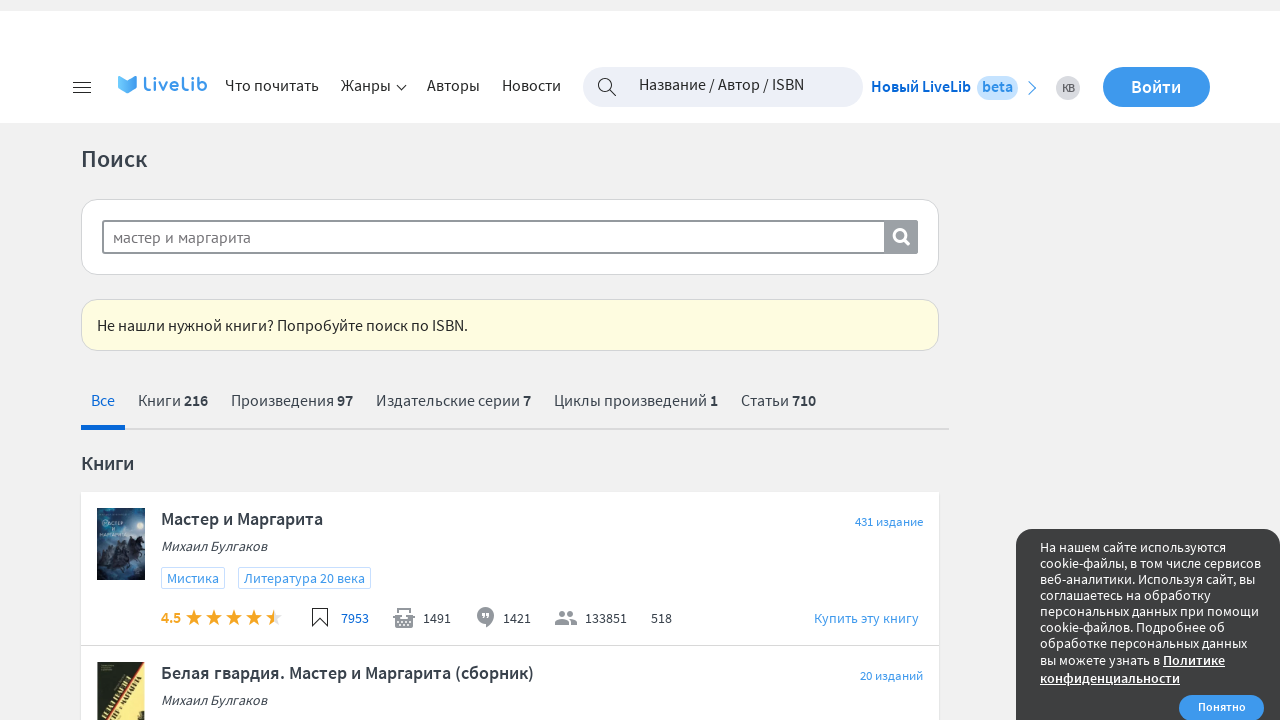

Pressed ArrowDown to scroll through search results (5/5) on .btn-search-new
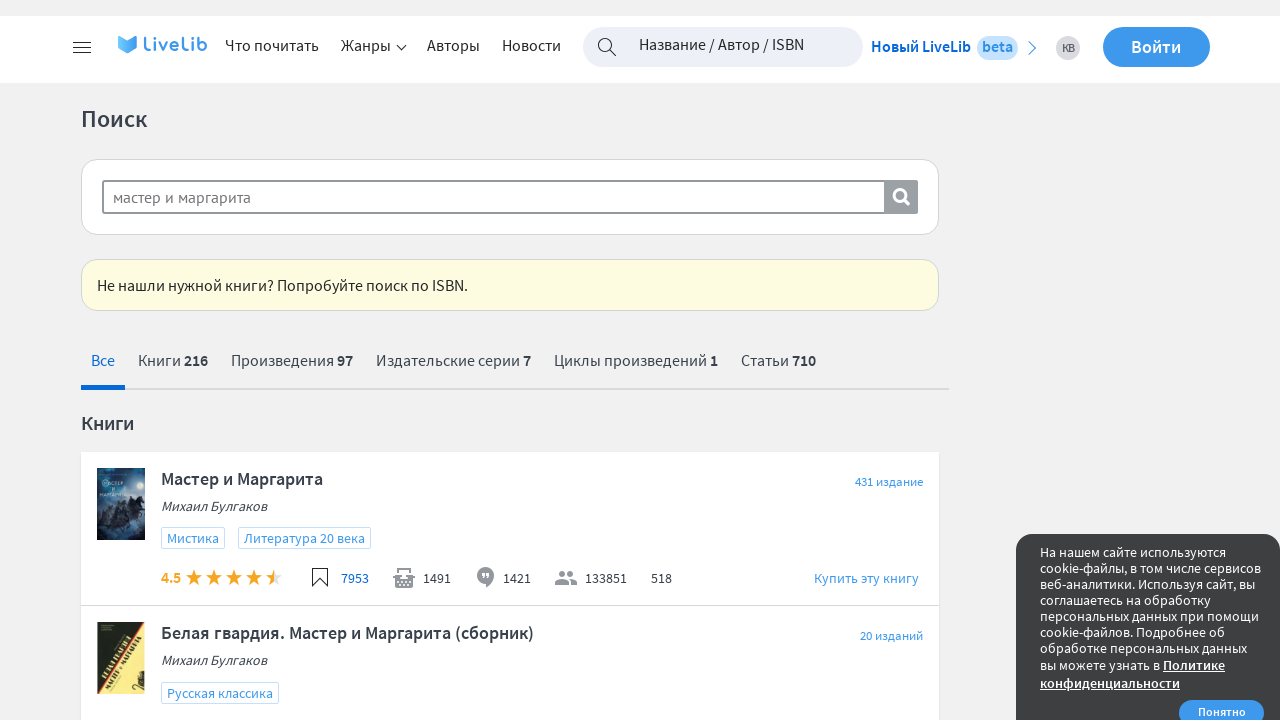

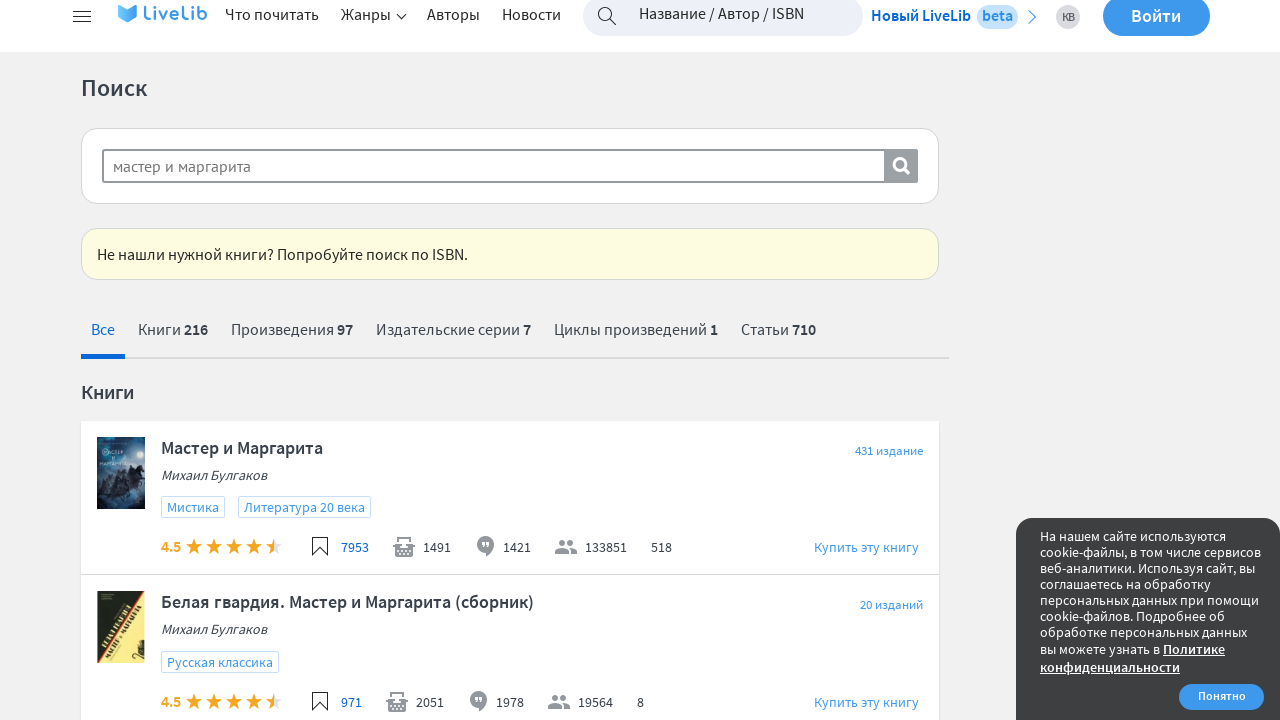